Tests that the todo count displays the correct number as items are added to the list

Starting URL: https://demo.playwright.dev/todomvc/

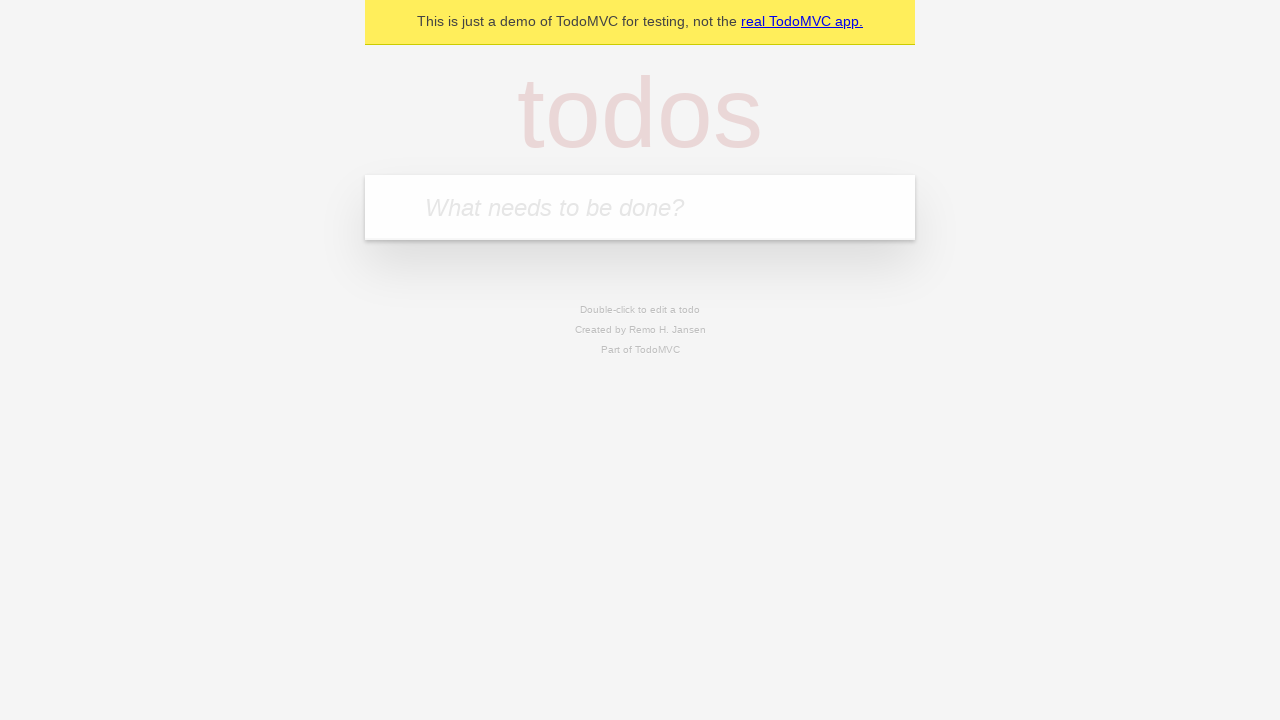

Filled todo input with 'buy some cheese' on internal:attr=[placeholder="What needs to be done?"i]
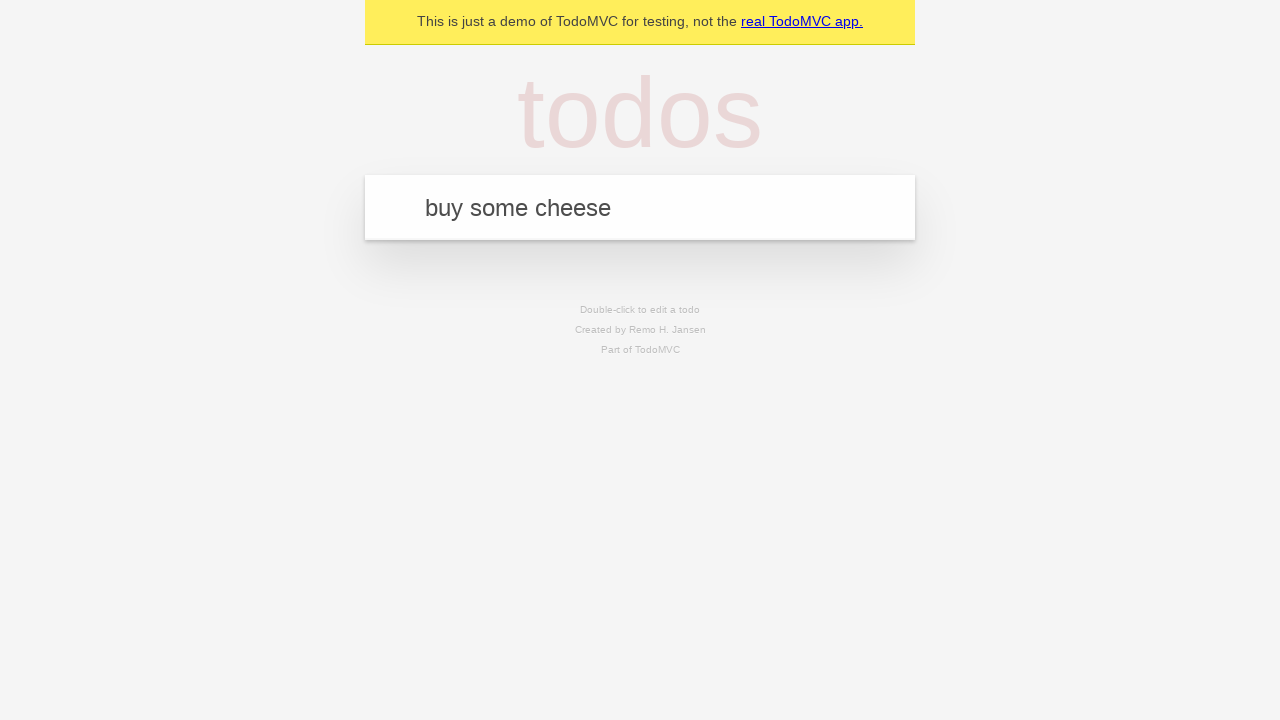

Pressed Enter to create first todo item on internal:attr=[placeholder="What needs to be done?"i]
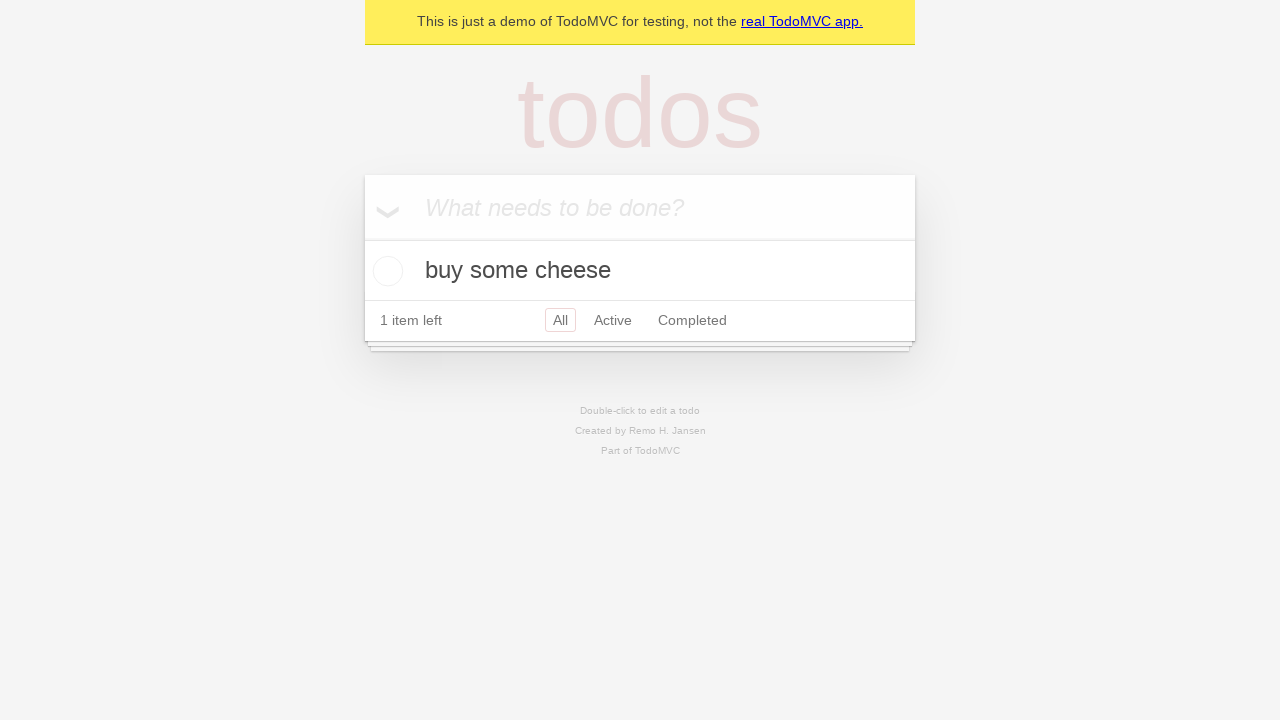

Verified todo count displays '1 item'
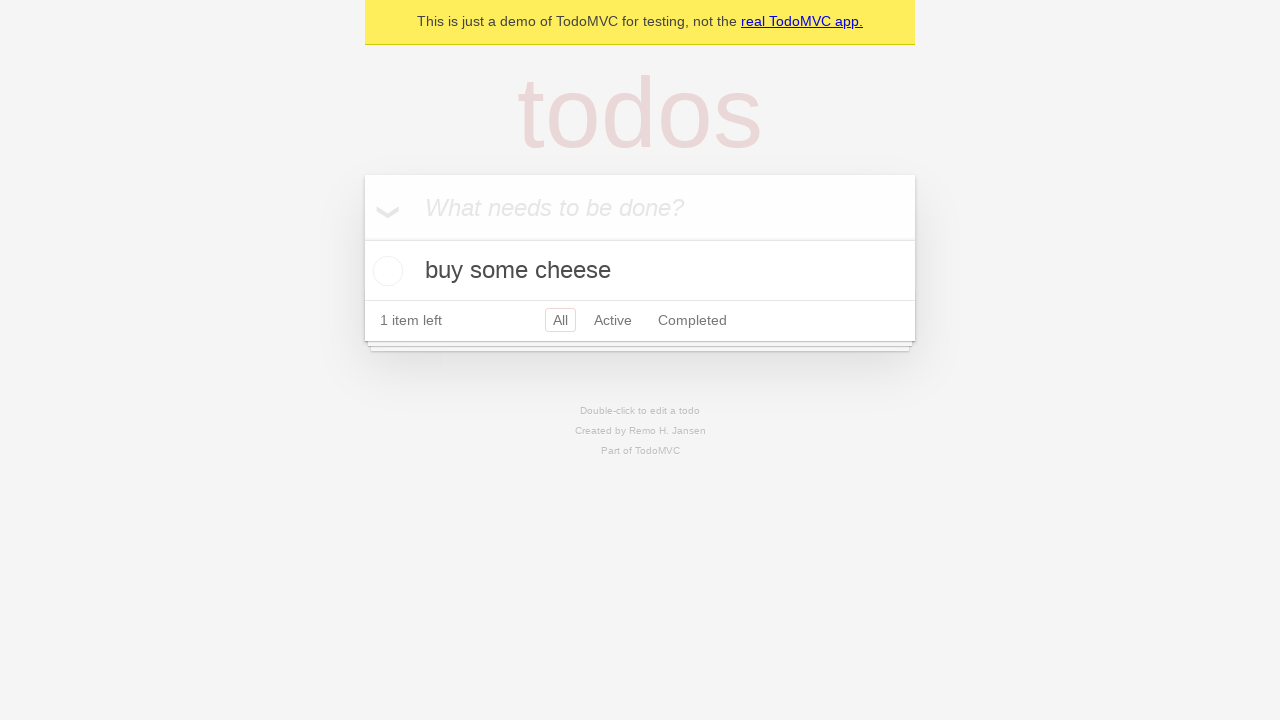

Filled todo input with 'feed the cat' on internal:attr=[placeholder="What needs to be done?"i]
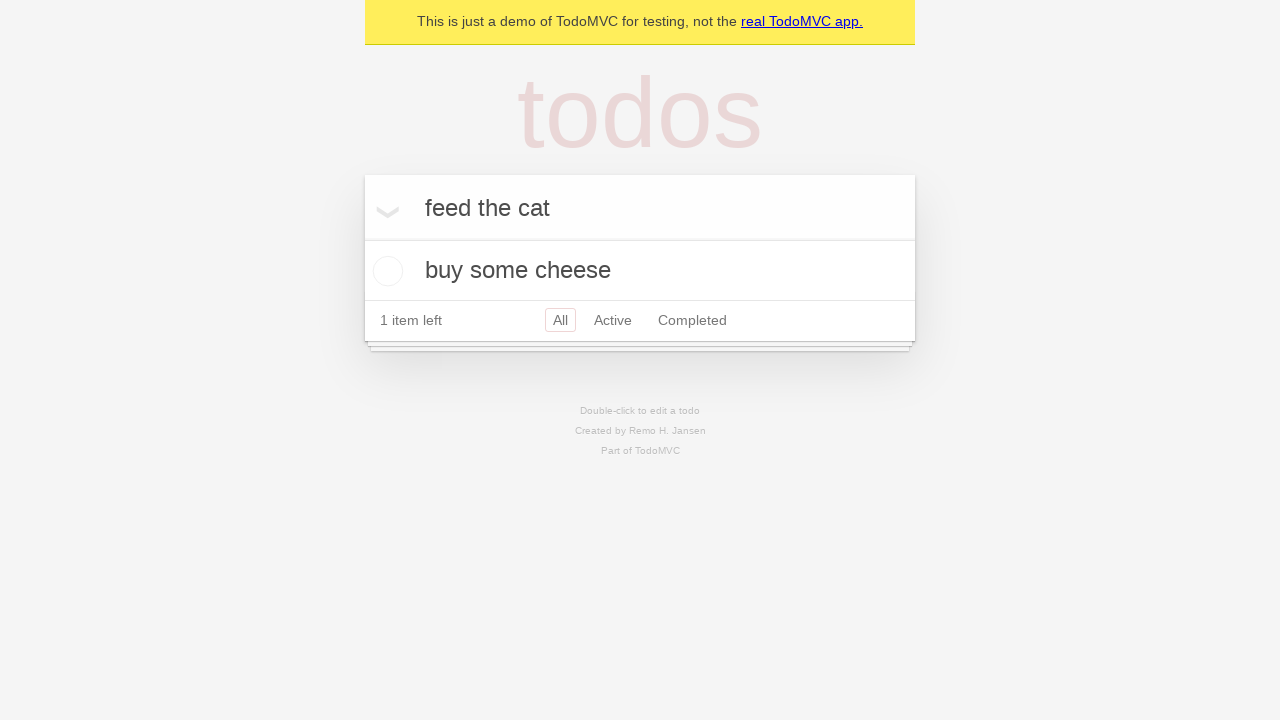

Pressed Enter to create second todo item on internal:attr=[placeholder="What needs to be done?"i]
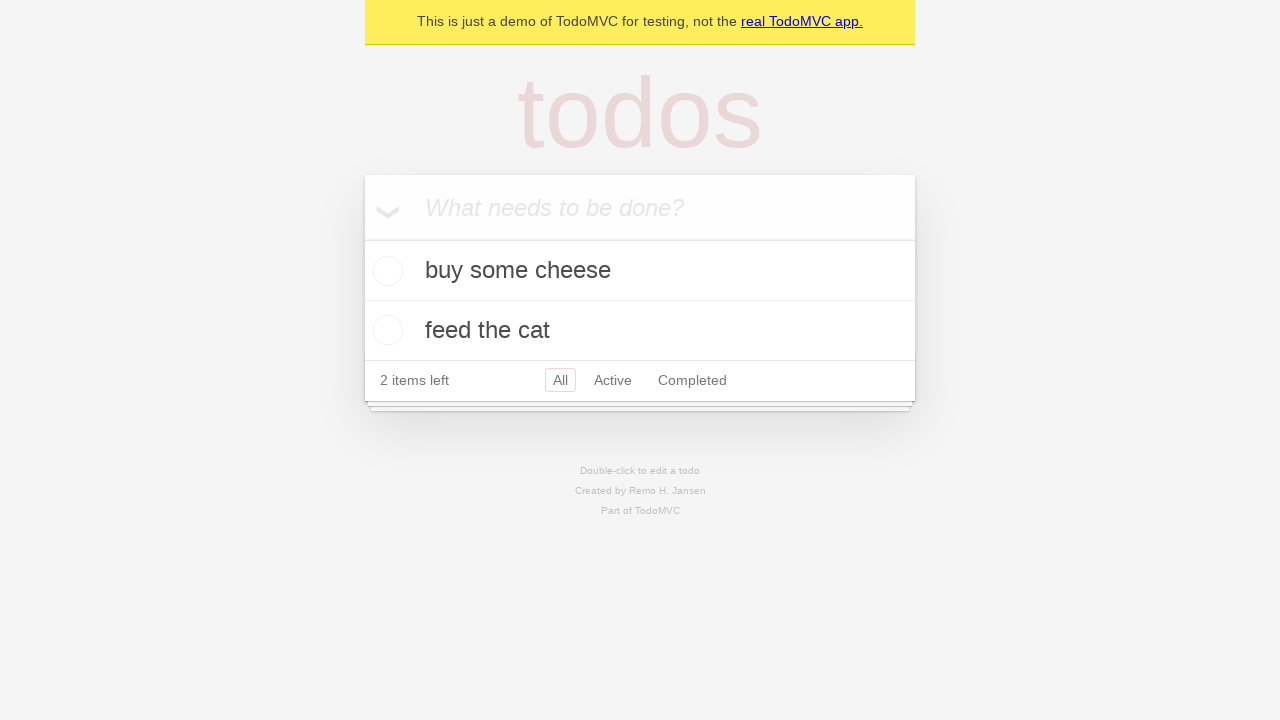

Verified todo count displays '2 items'
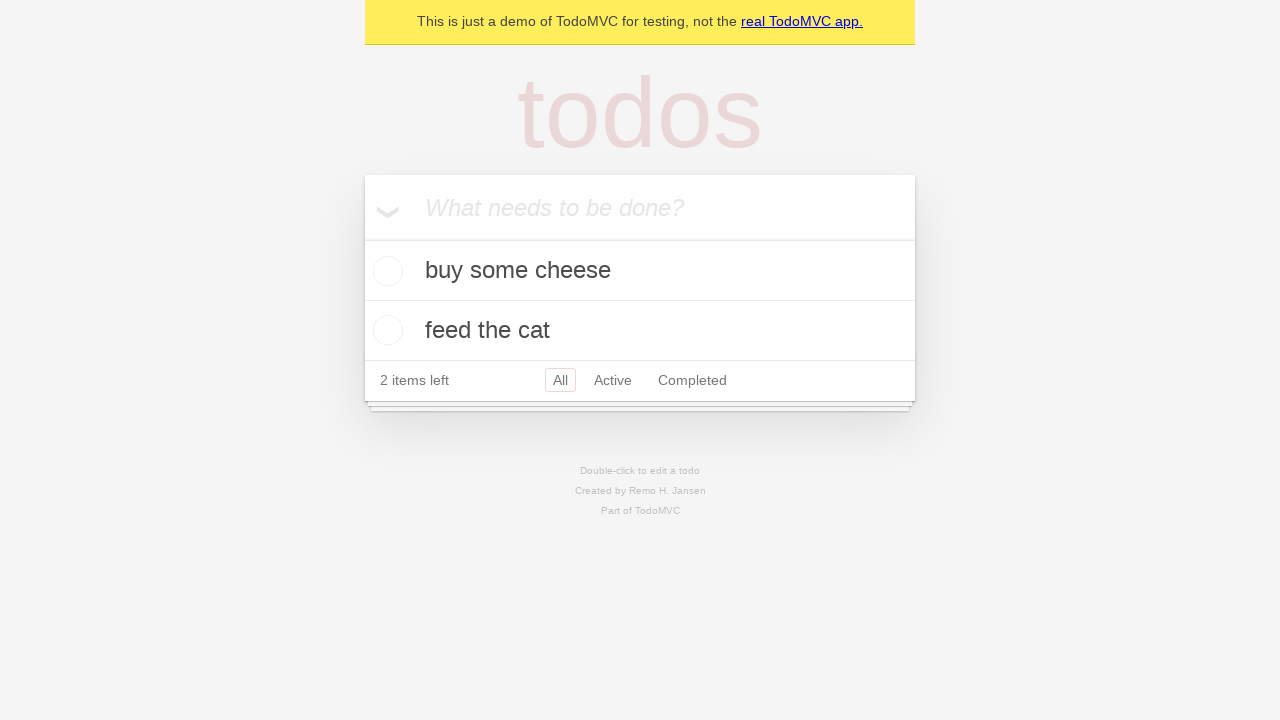

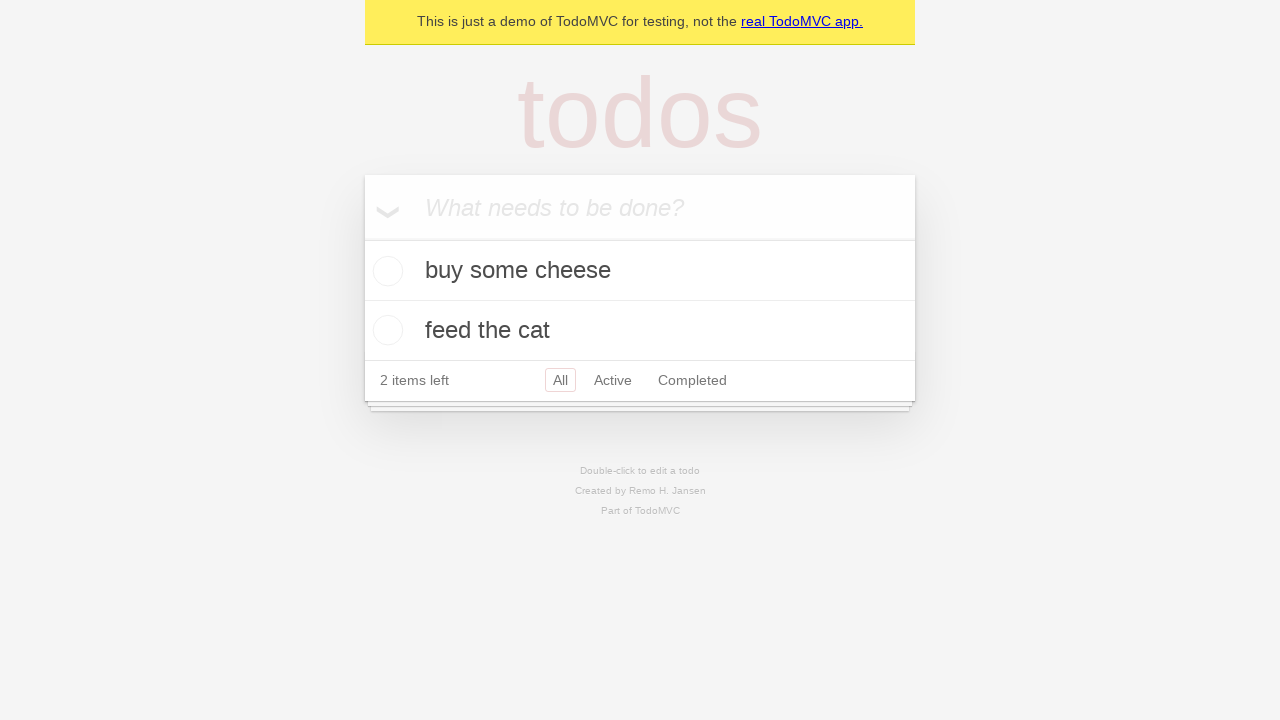